Navigates to Selenium downloads page and triggers the browser print dialog using Ctrl+P keyboard shortcut, then attempts to interact with it using Tab and Enter keys

Starting URL: https://www.selenium.dev/downloads/

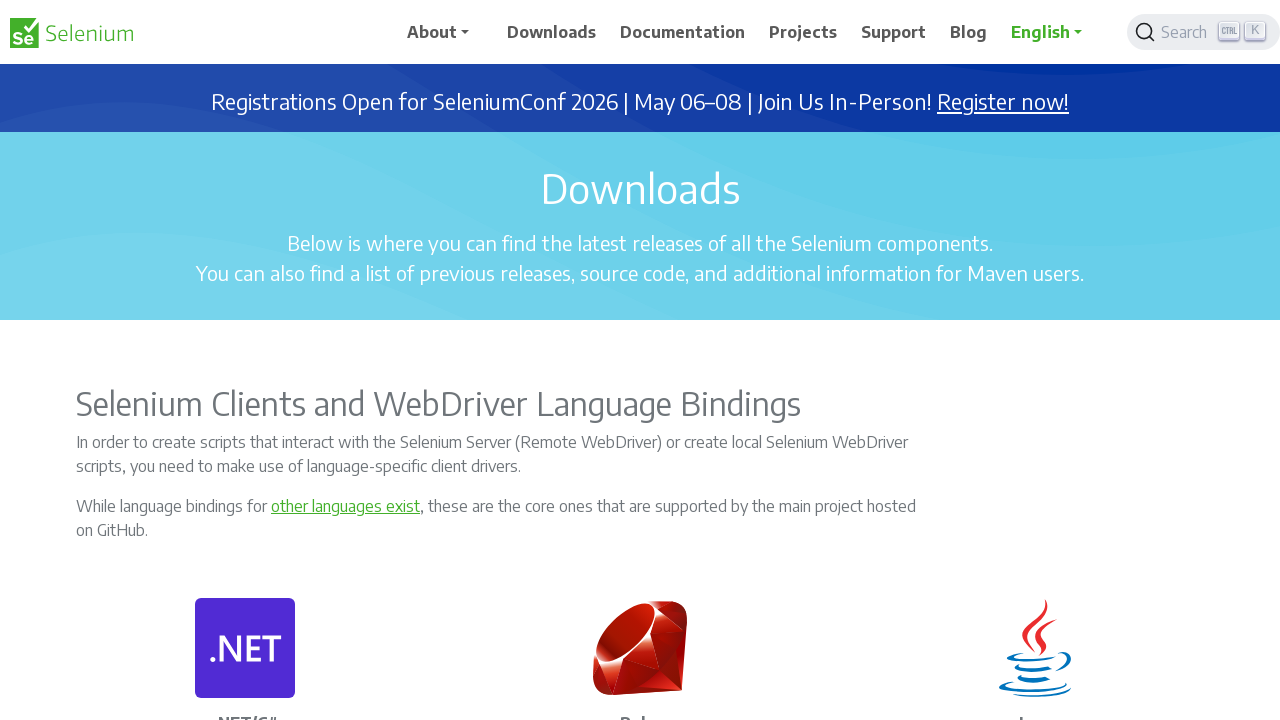

Navigated to Selenium downloads page
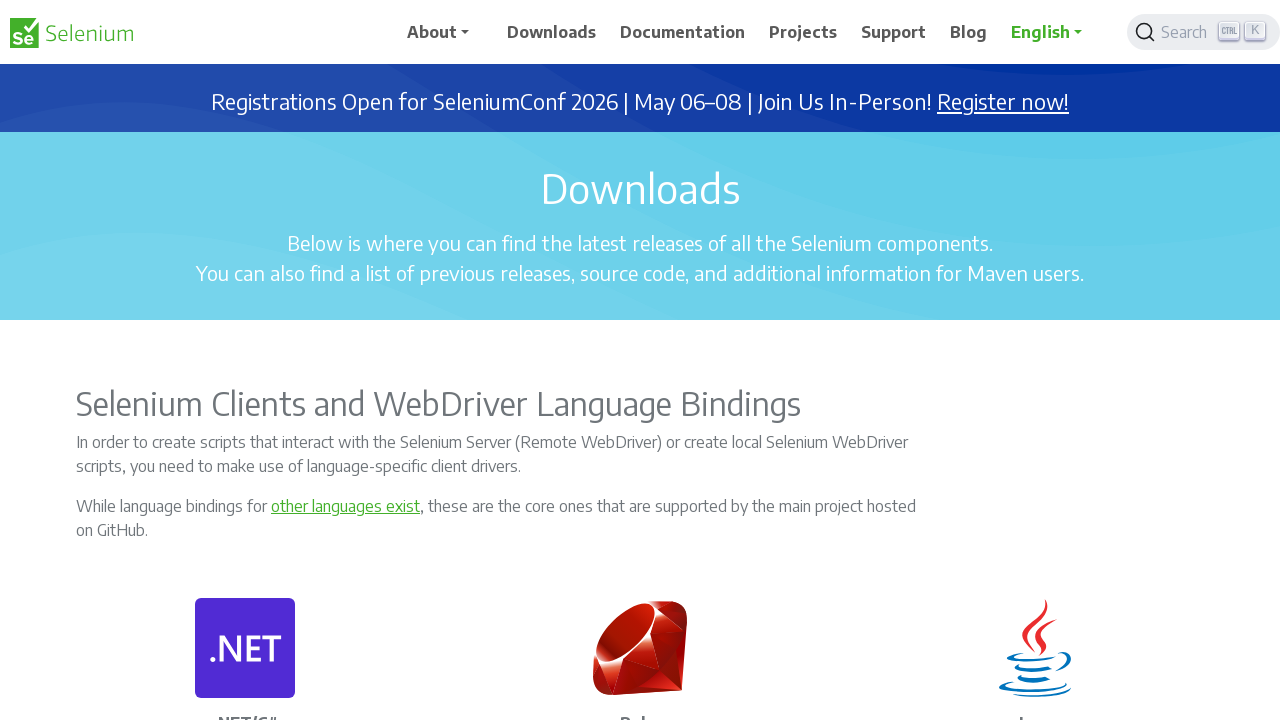

Triggered browser print dialog with Ctrl+P
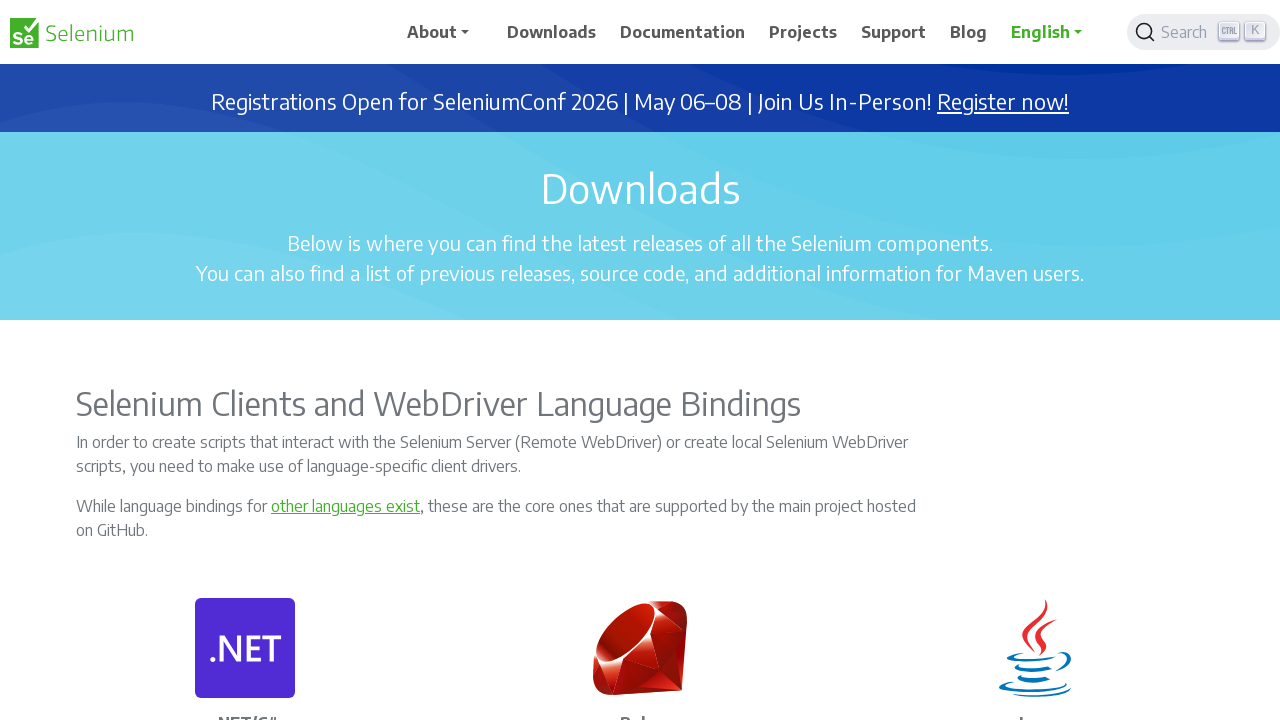

Waited 3 seconds for print dialog to appear
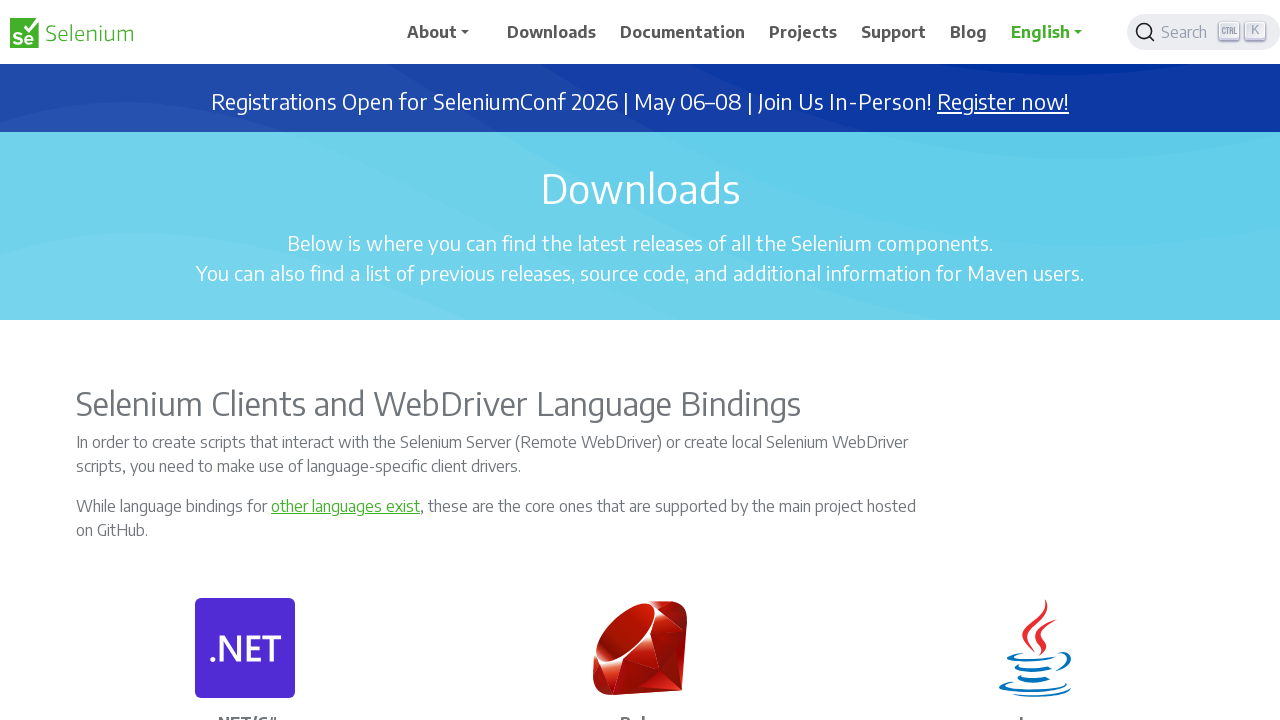

Pressed Tab to navigate within print dialog
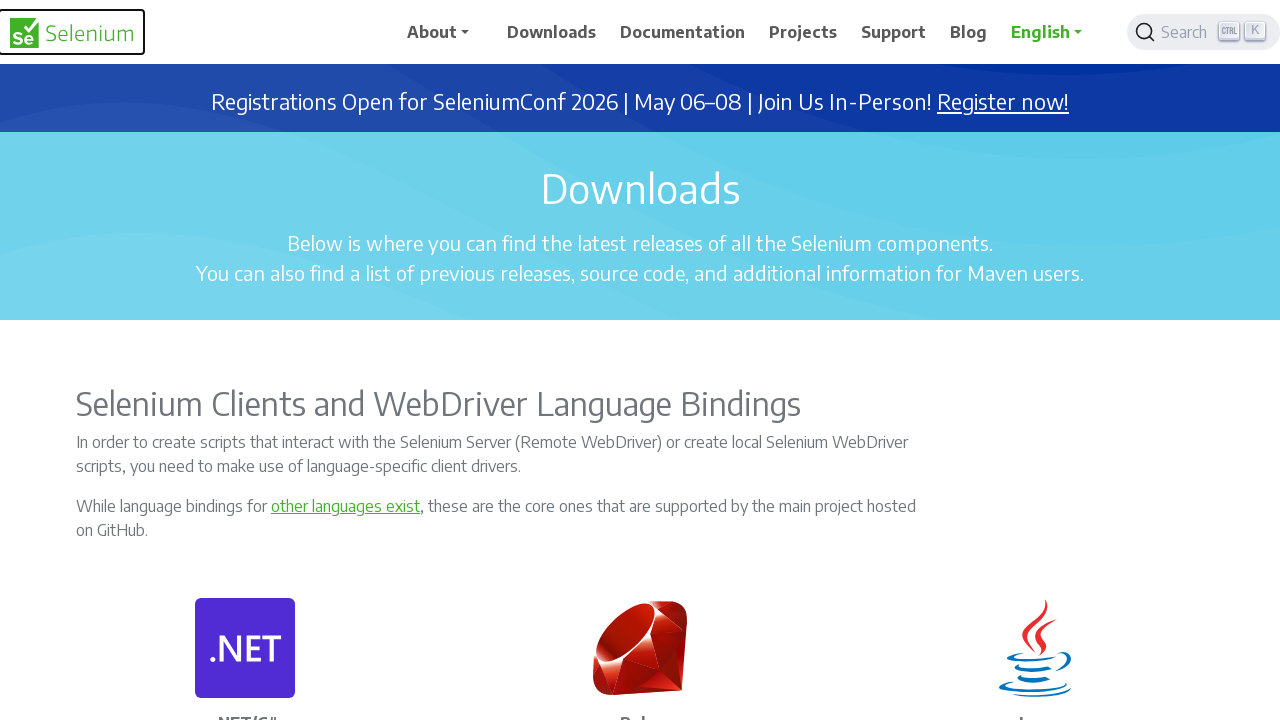

Pressed Enter to confirm/close print dialog
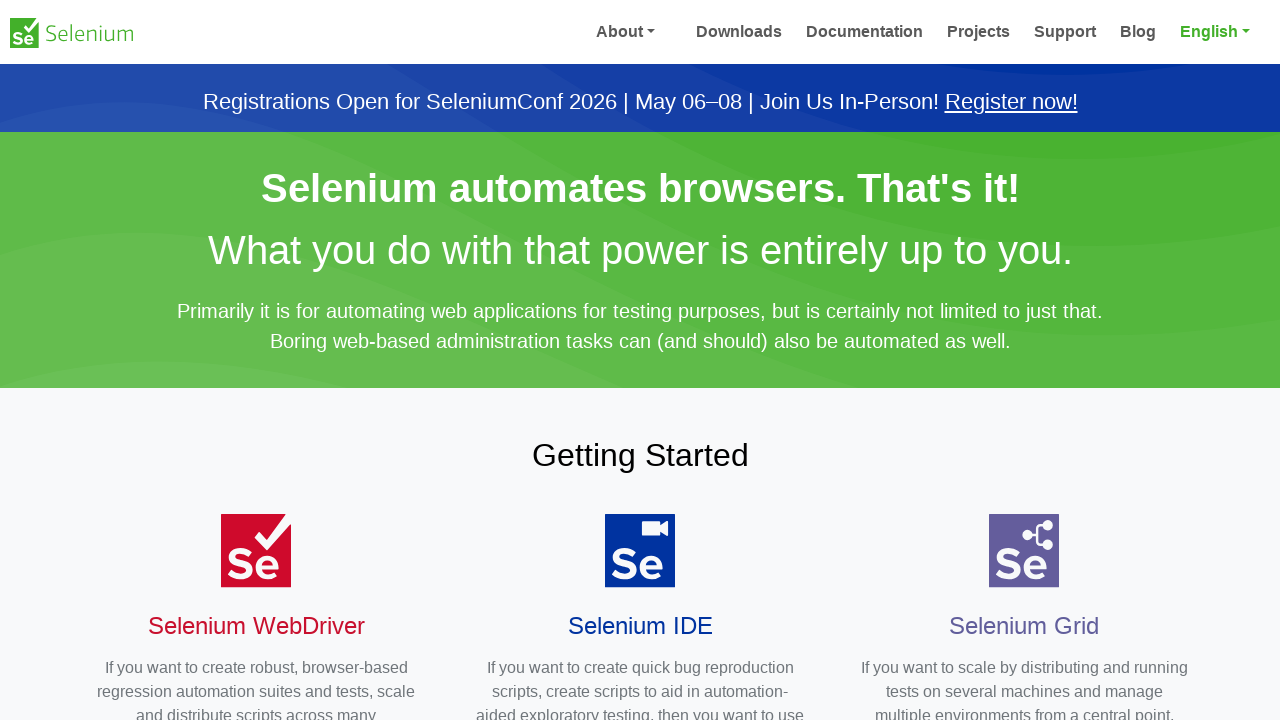

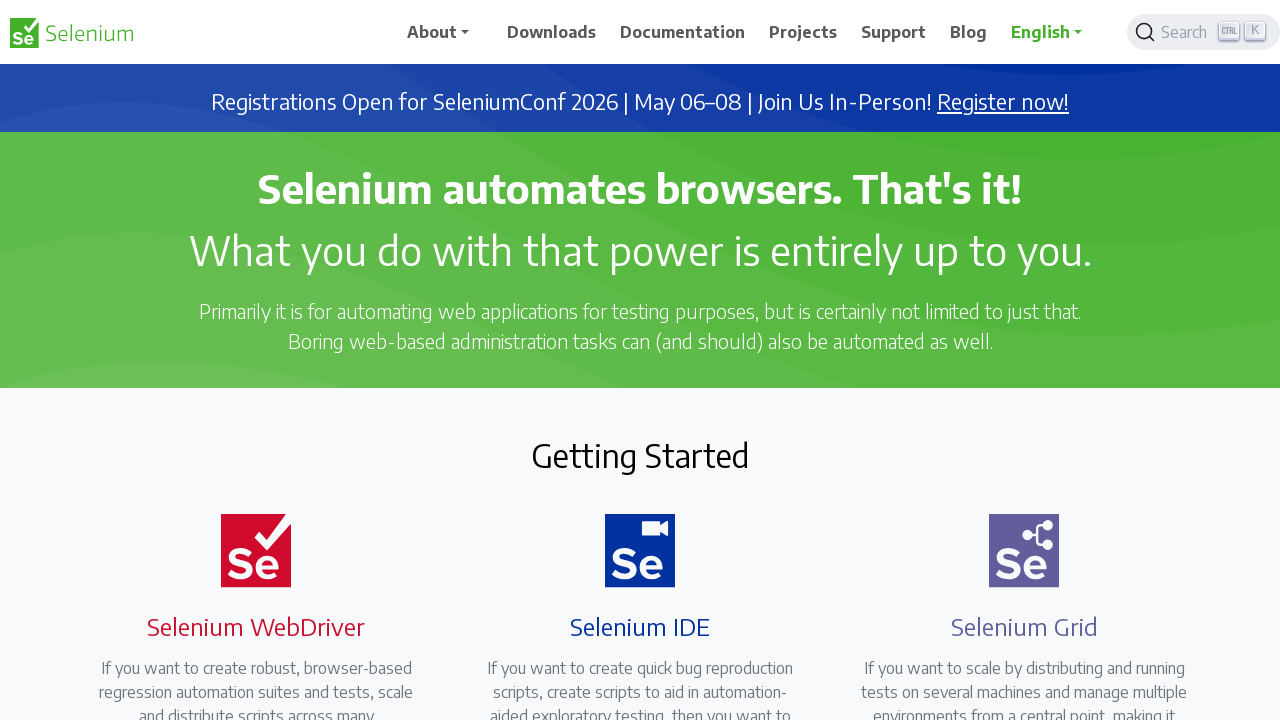